Tests the slider functionality on a practice automation site by navigating to the sliders page and adjusting the range slider using drag-and-drop operations.

Starting URL: https://practice-automation.com/

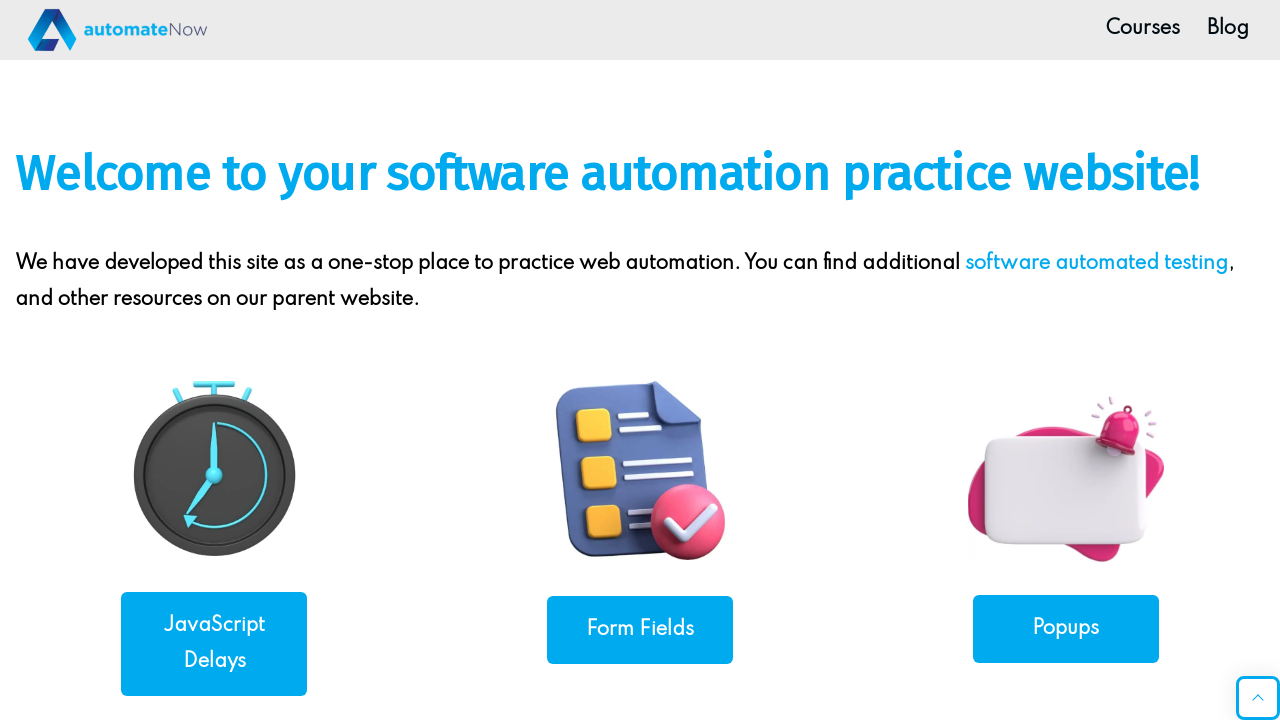

Scrolled down 600px to reveal Sliders link
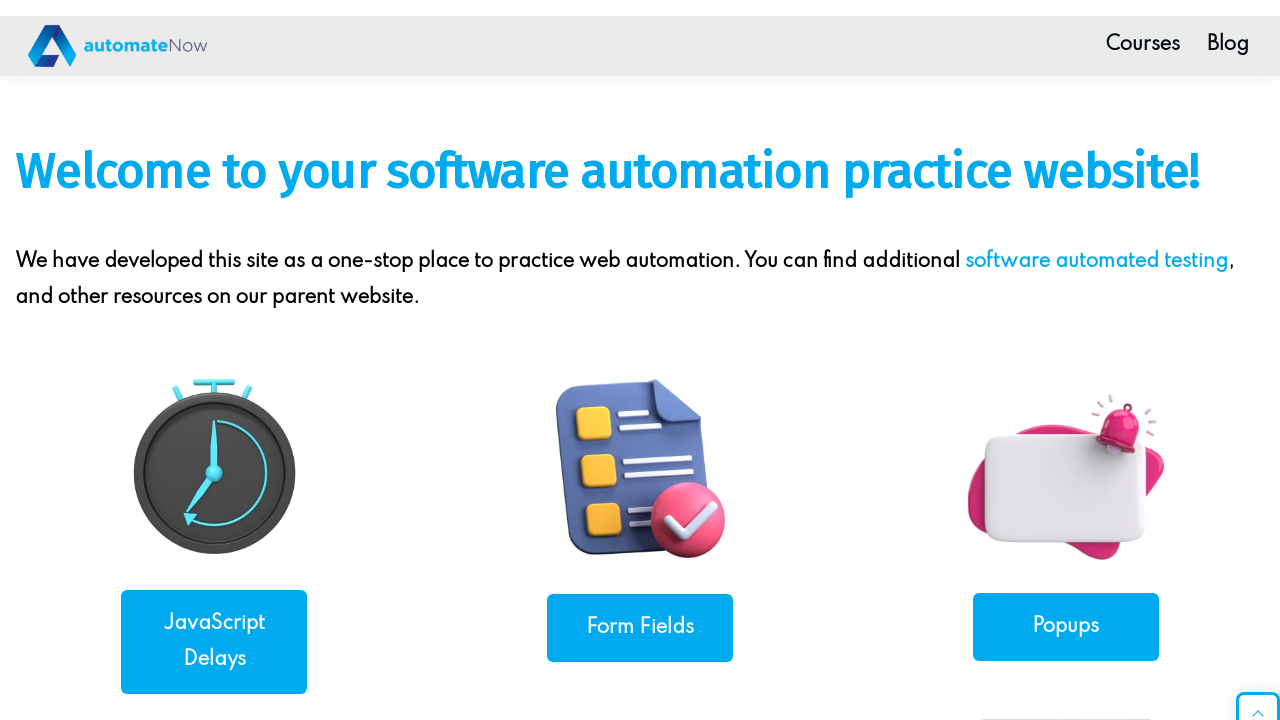

Clicked on Sliders link at (214, 410) on xpath=//a[contains(.,'Sliders')]
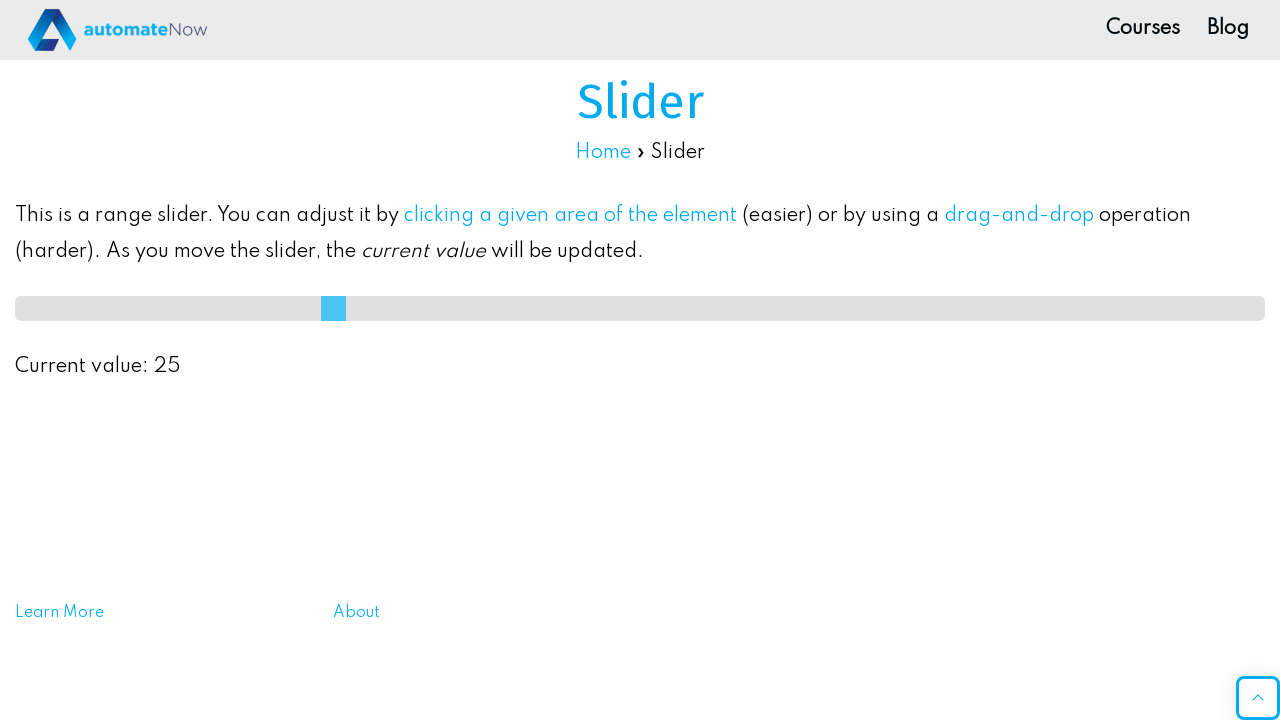

Slider page loaded and heading visible
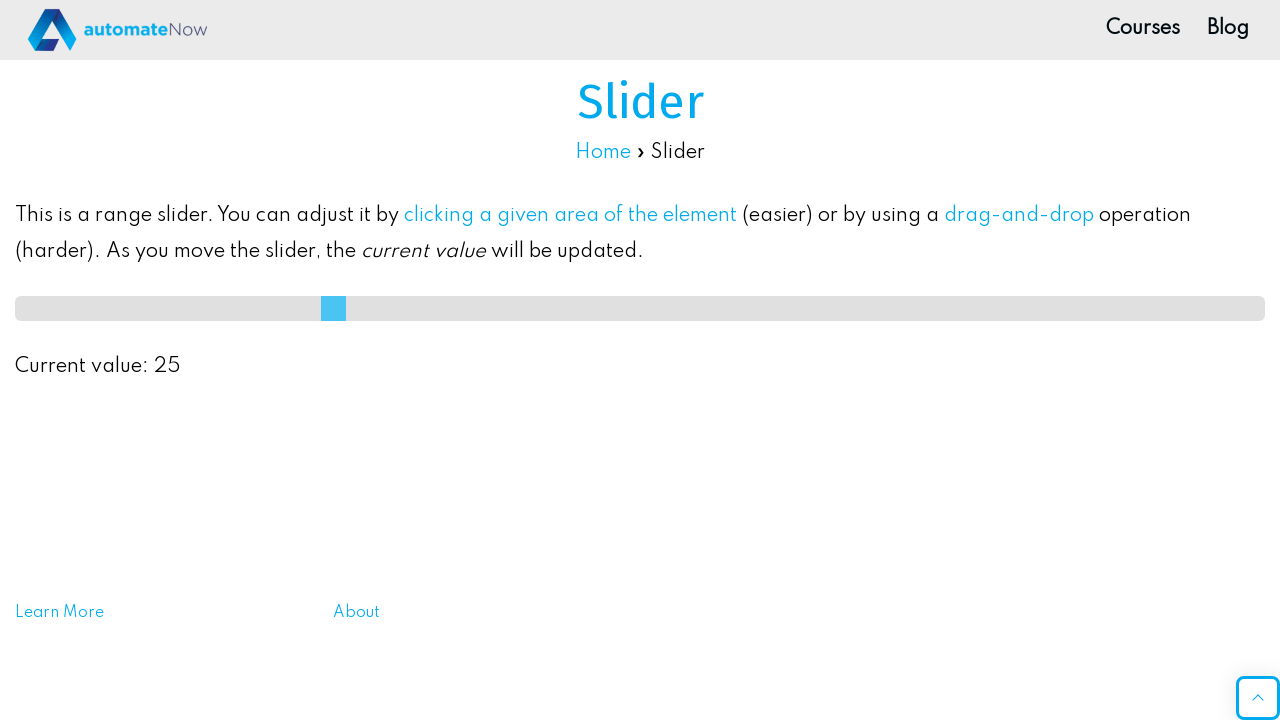

Located slider element with id 'slideMe'
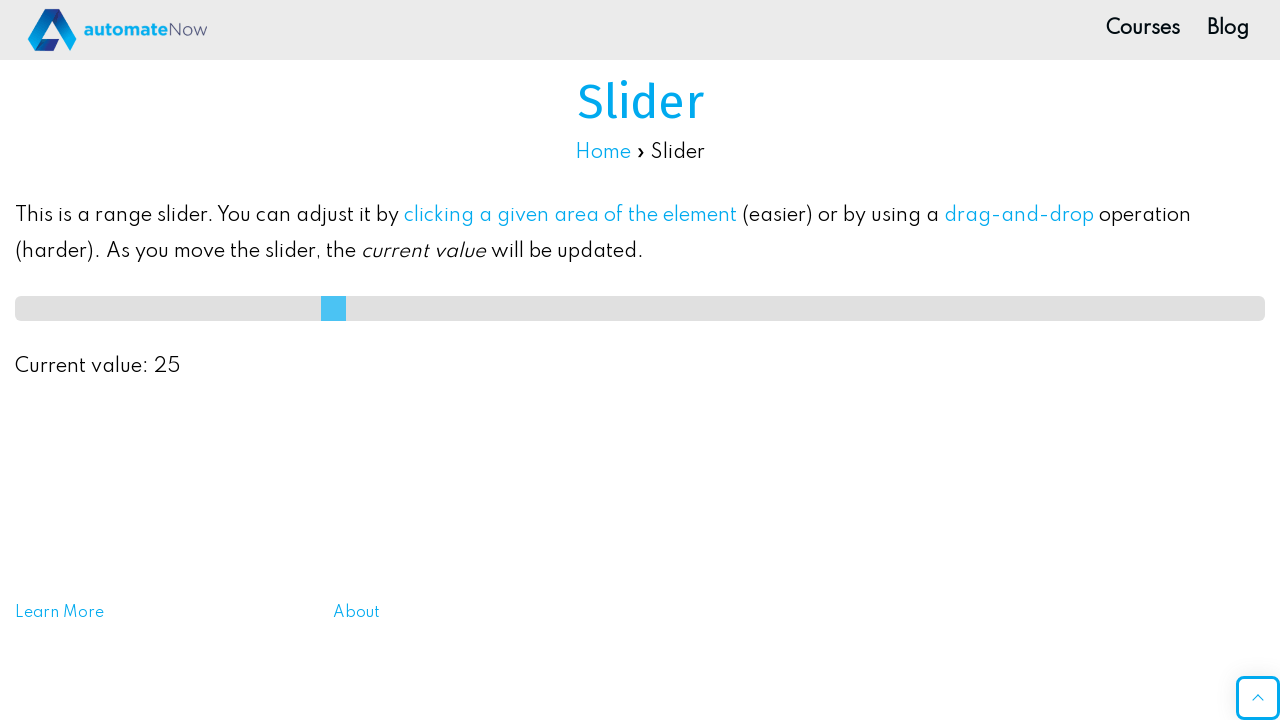

Retrieved bounding box of slider element
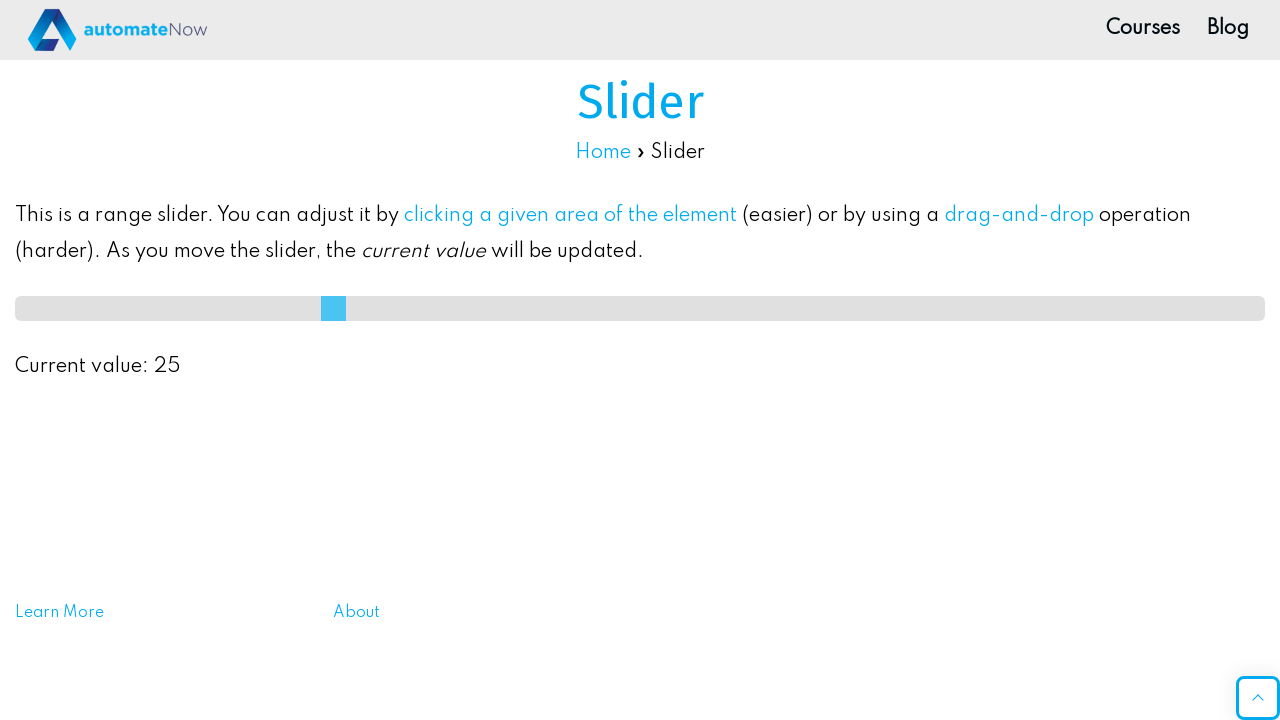

Moved mouse to slider center position at (640, 308)
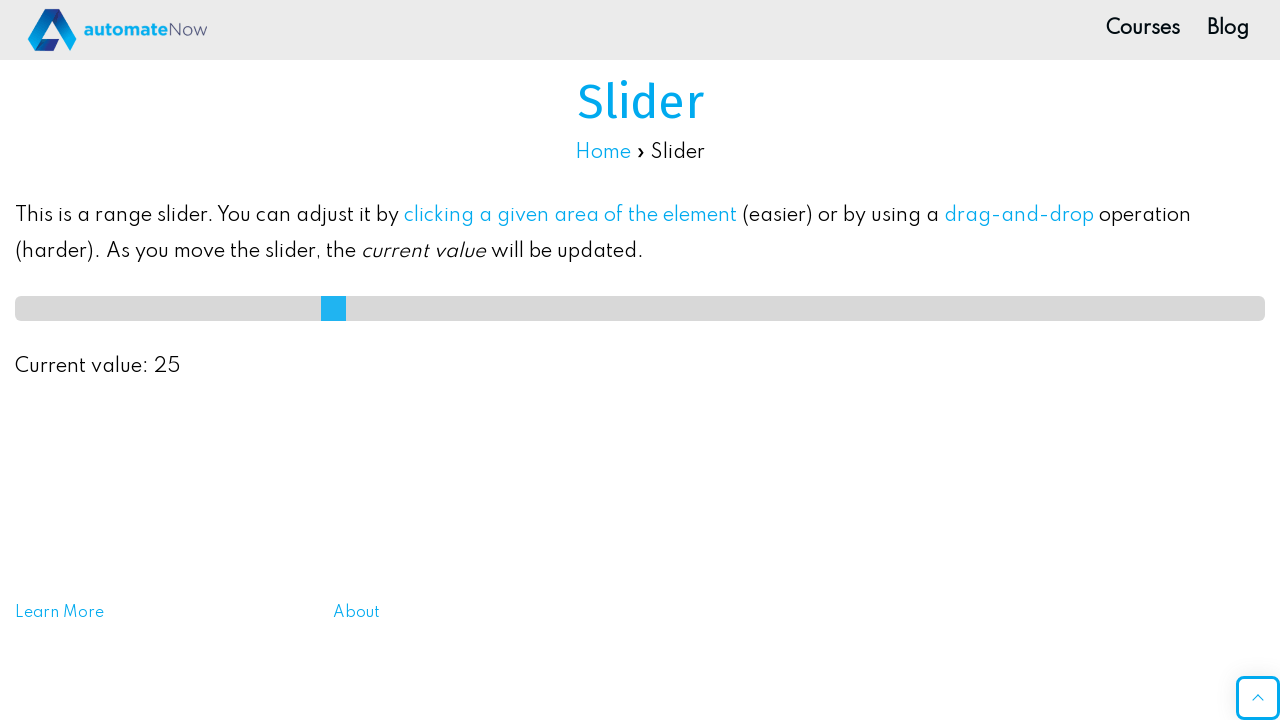

Pressed mouse button down on slider at (640, 308)
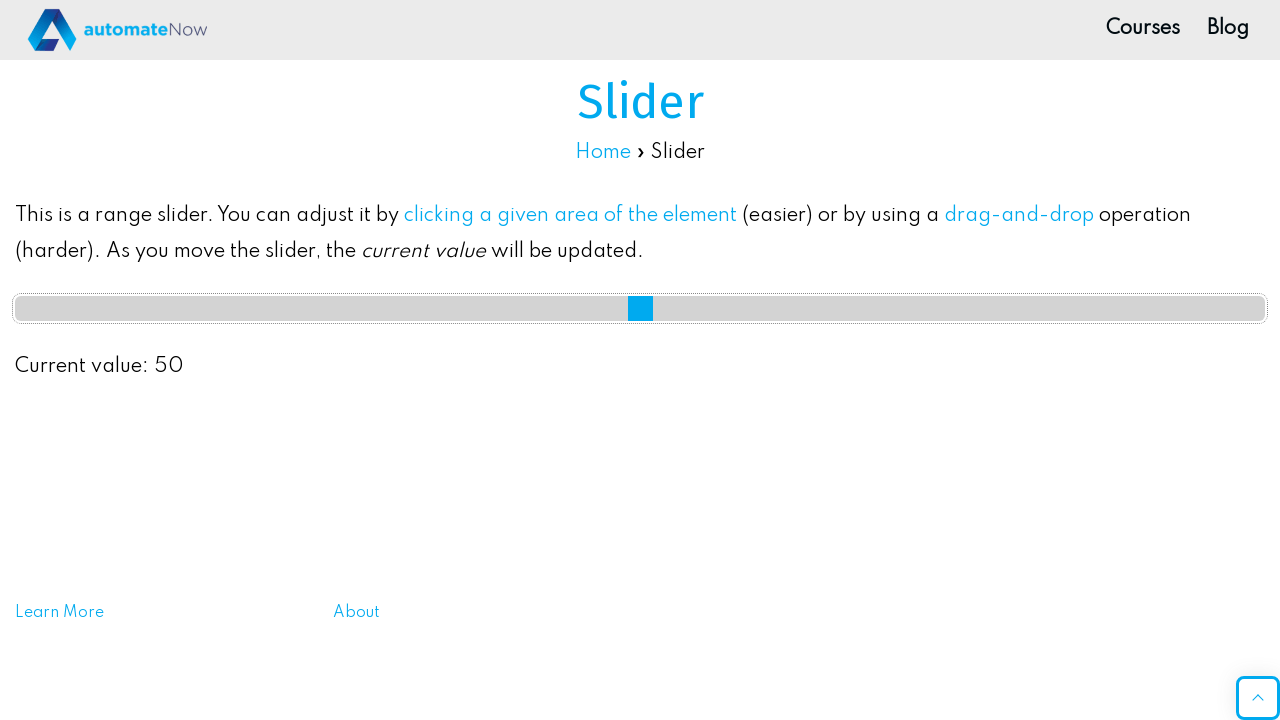

Dragged slider 13px to the right at (653, 308)
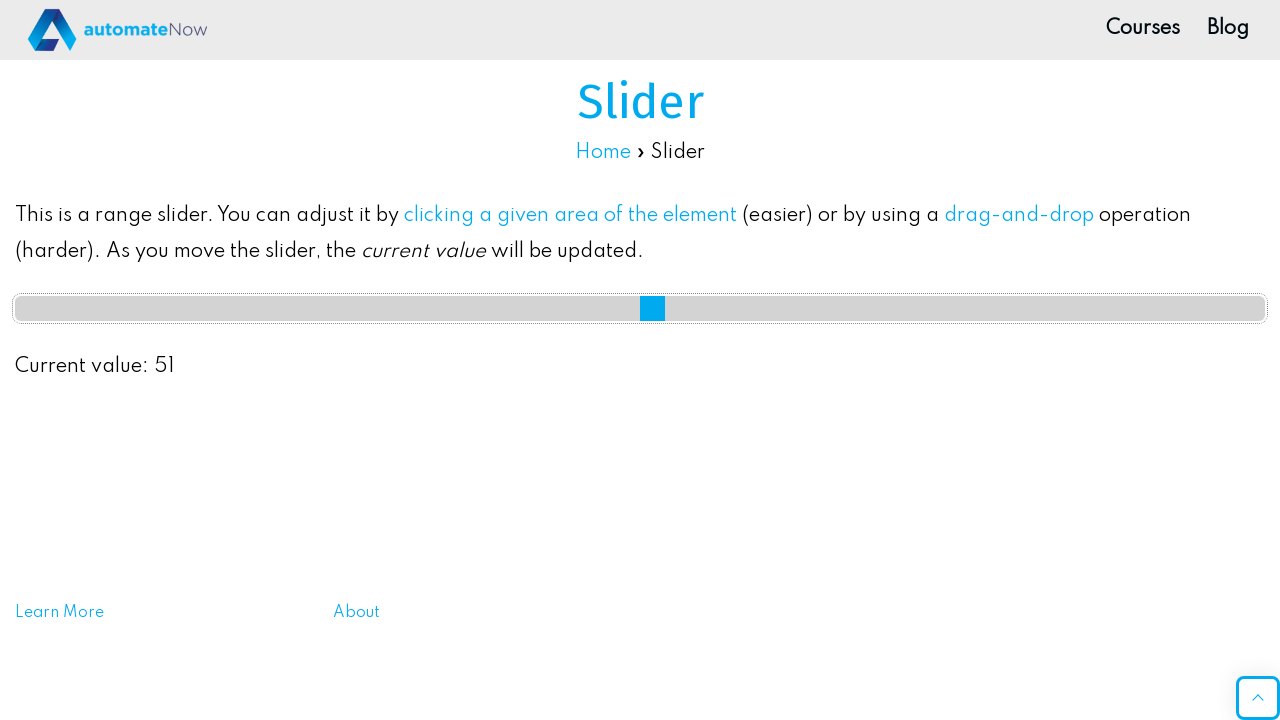

Released mouse button - slider moved right at (653, 308)
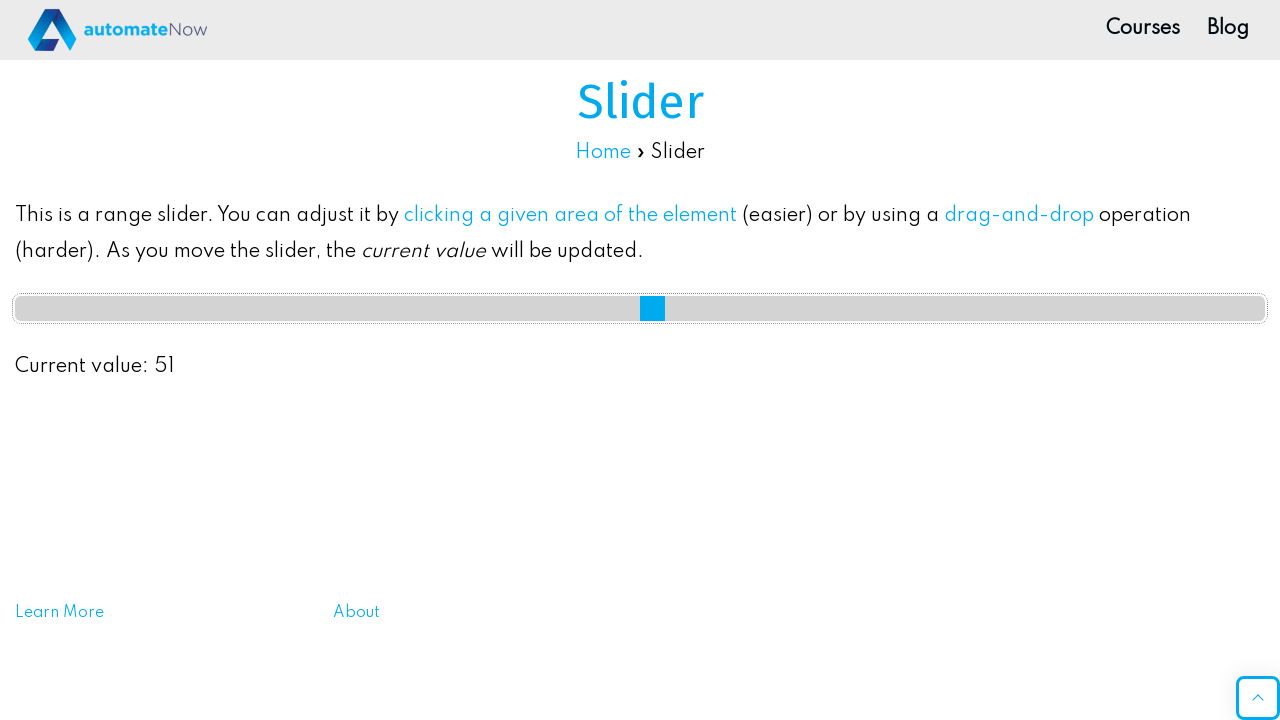

Retrieved updated bounding box of slider element
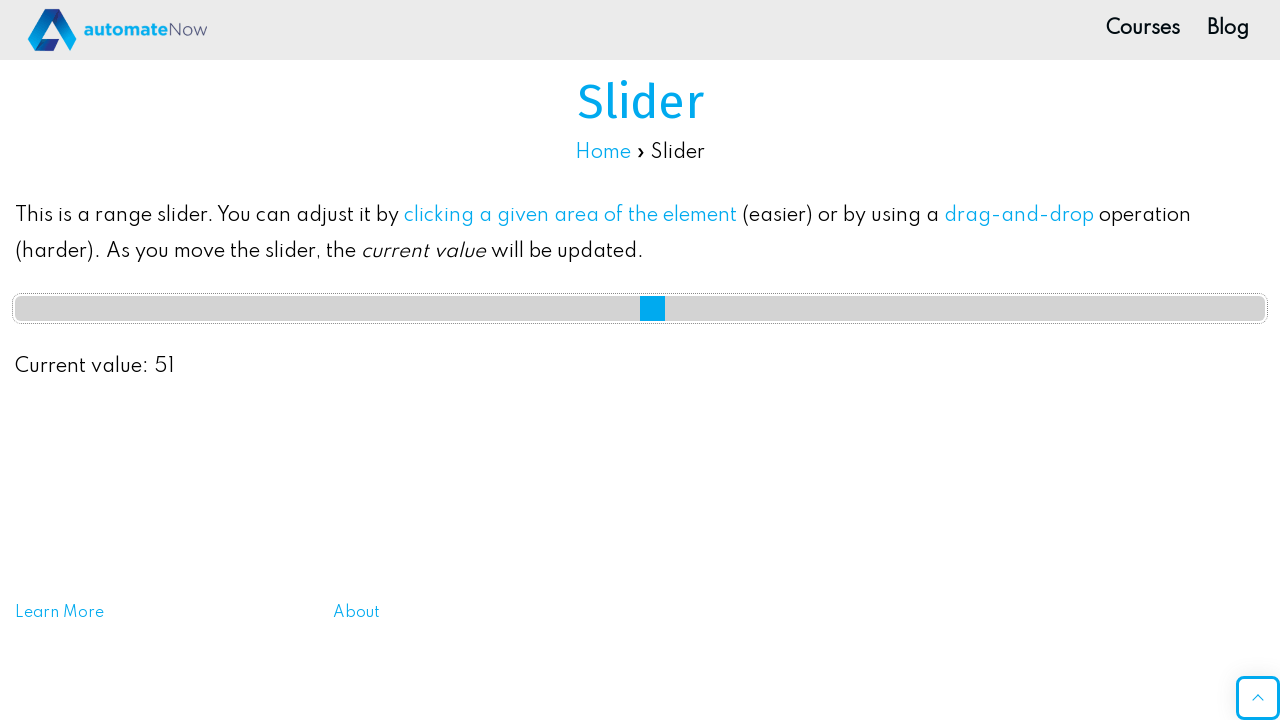

Moved mouse to slider center position at (640, 308)
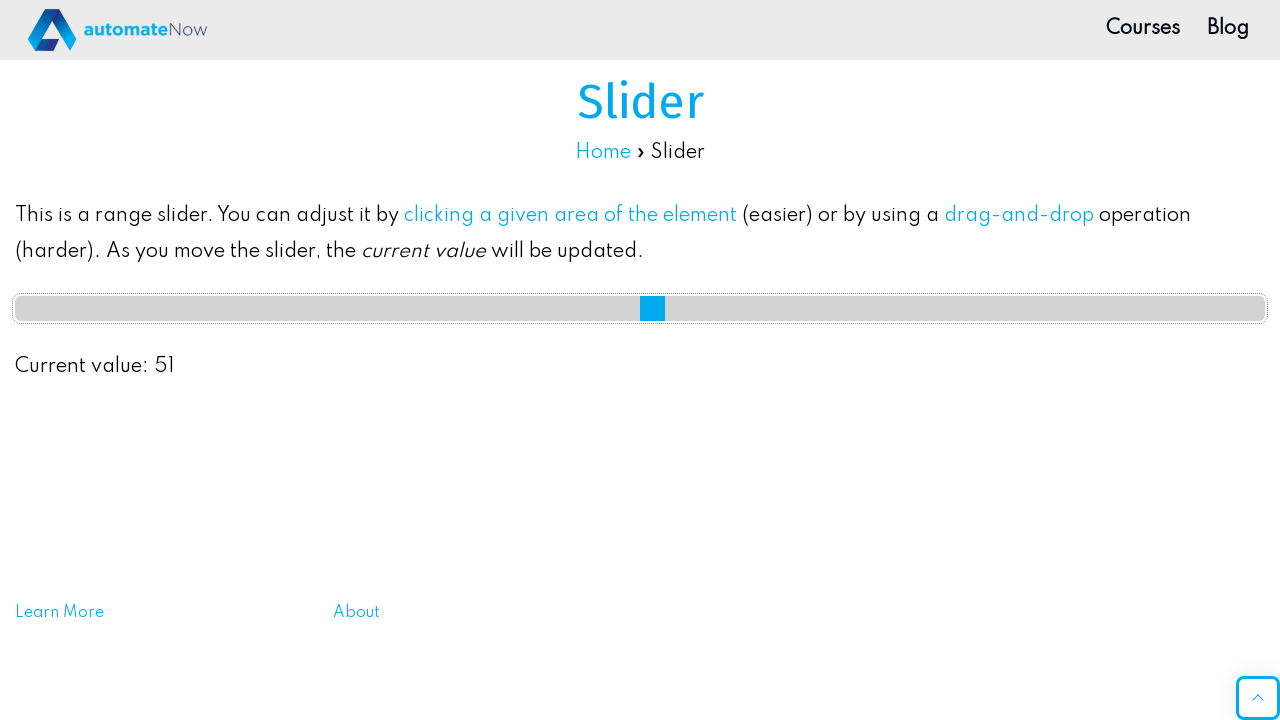

Pressed mouse button down on slider at (640, 308)
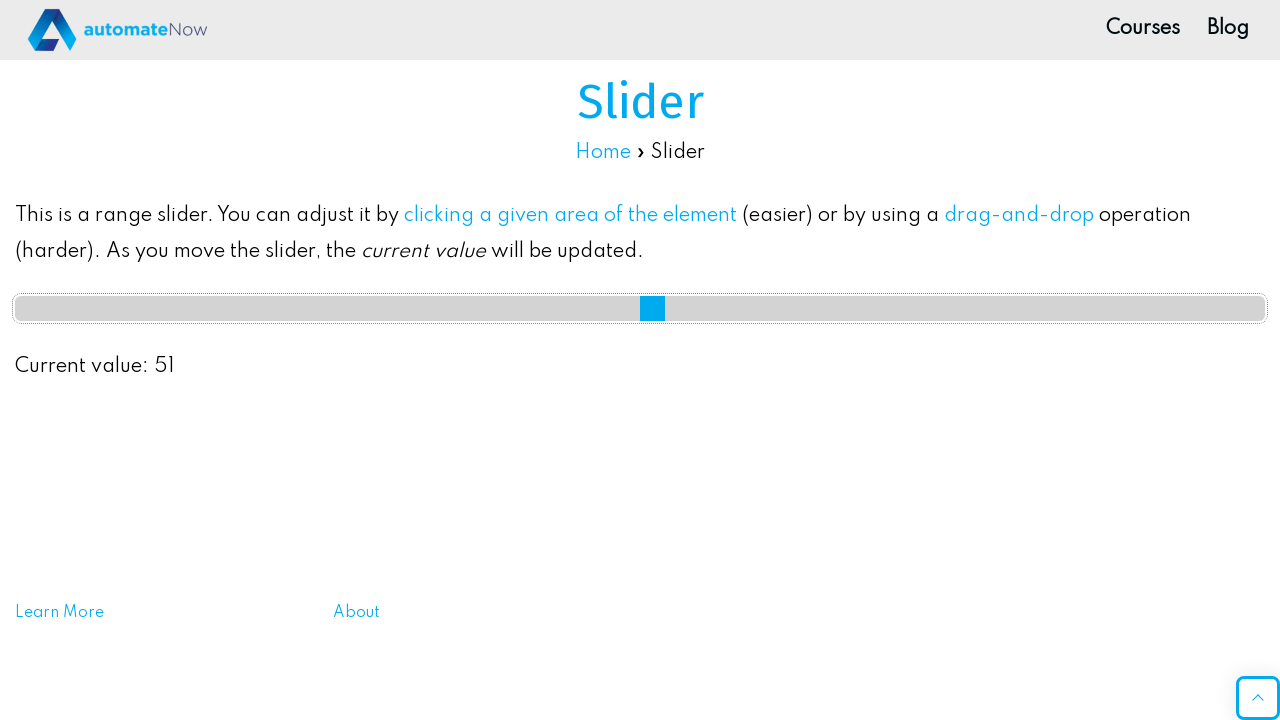

Dragged slider 100px to the left at (540, 308)
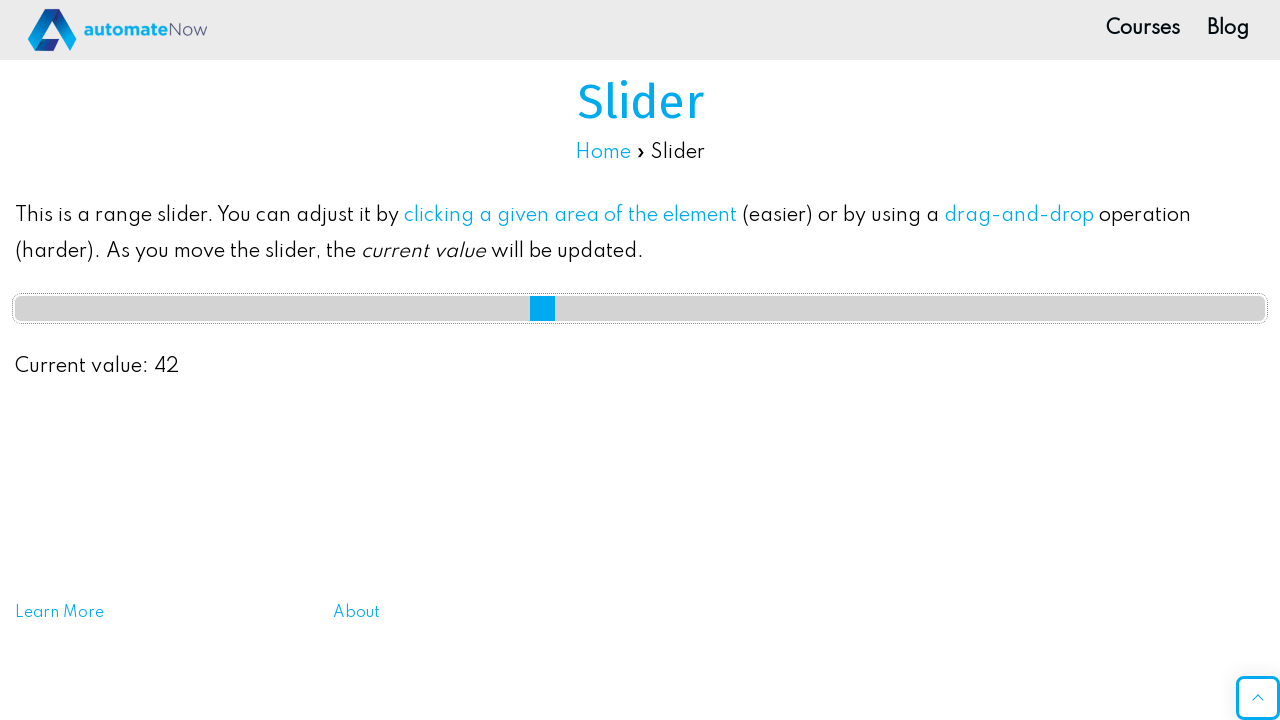

Released mouse button - slider moved left at (540, 308)
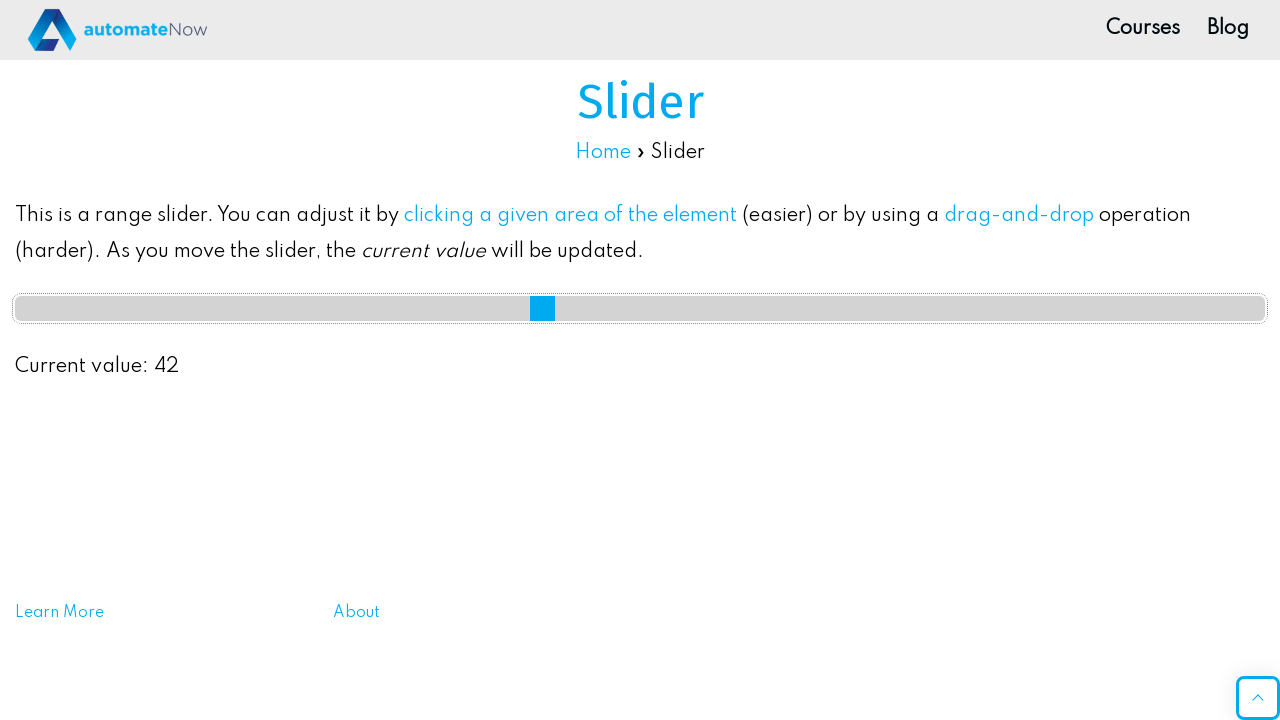

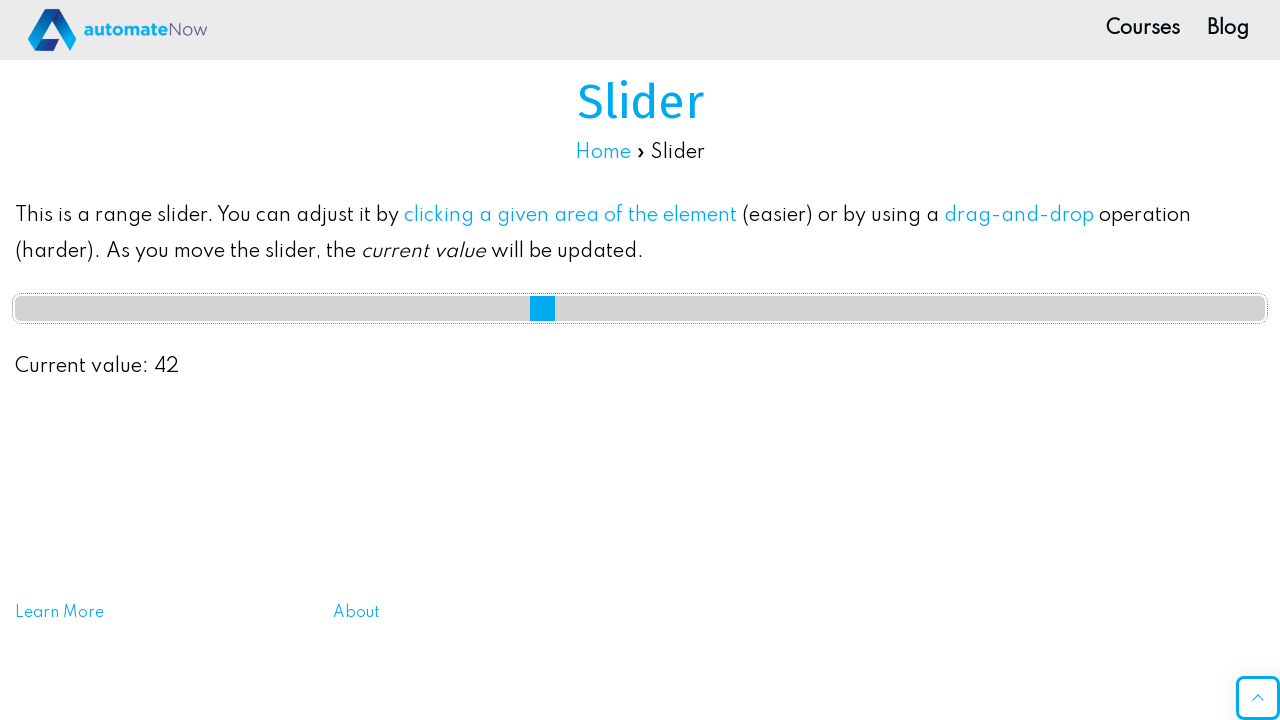